Tests login form error handling by entering incorrect credentials and verifying the error message displayed

Starting URL: https://login1.nextbasecrm.com/

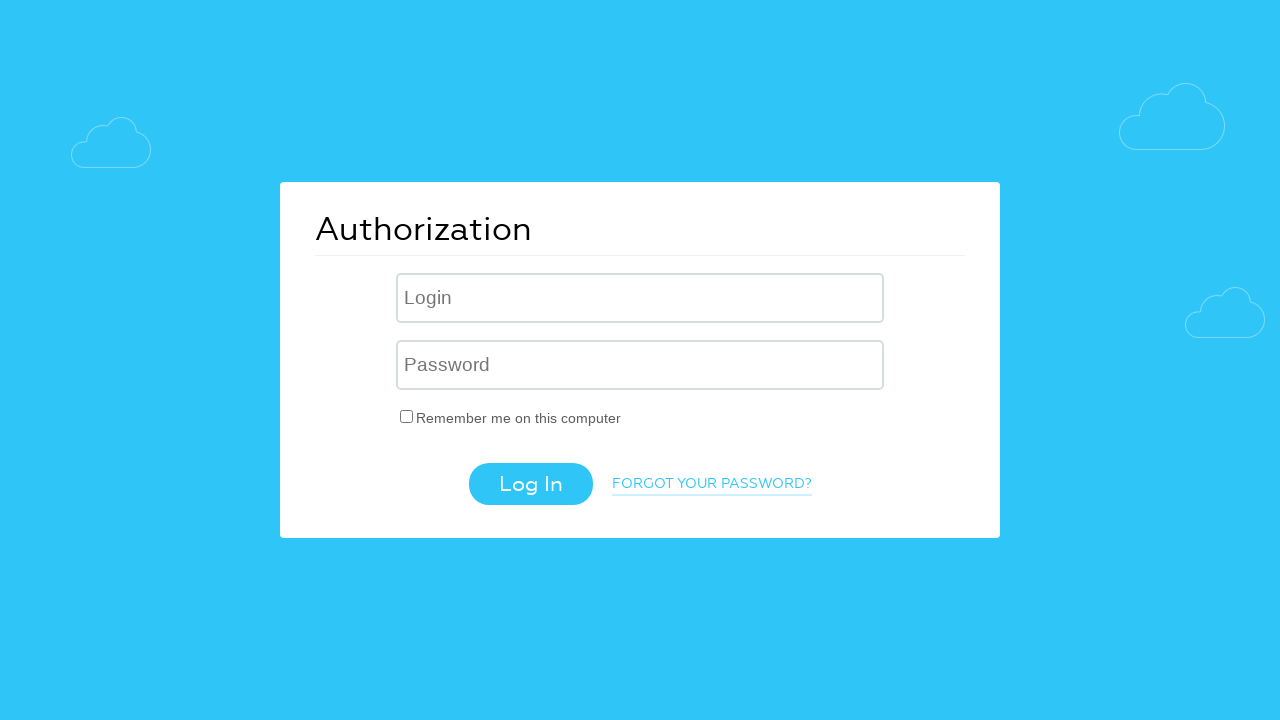

Filled login username field with 'incorrect' on .login-inp
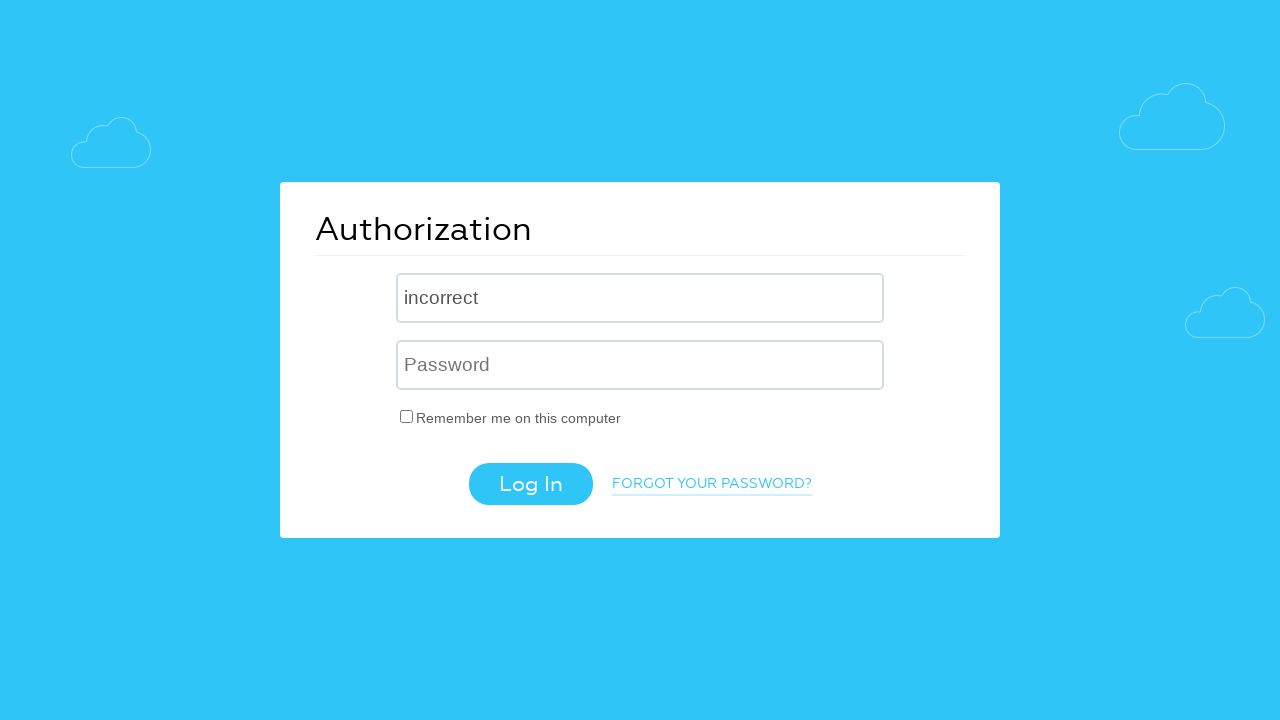

Filled password field with 'incorrect' on input[name='USER_PASSWORD']
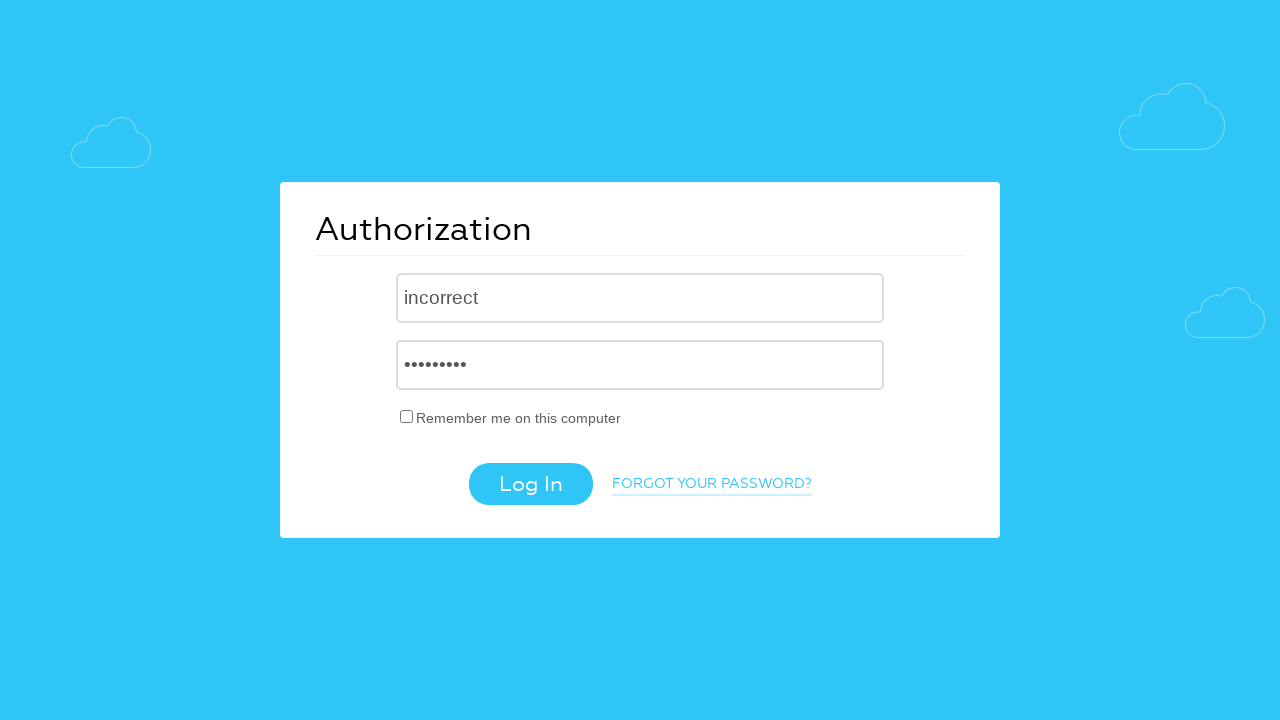

Clicked login button to submit incorrect credentials at (530, 484) on .login-btn
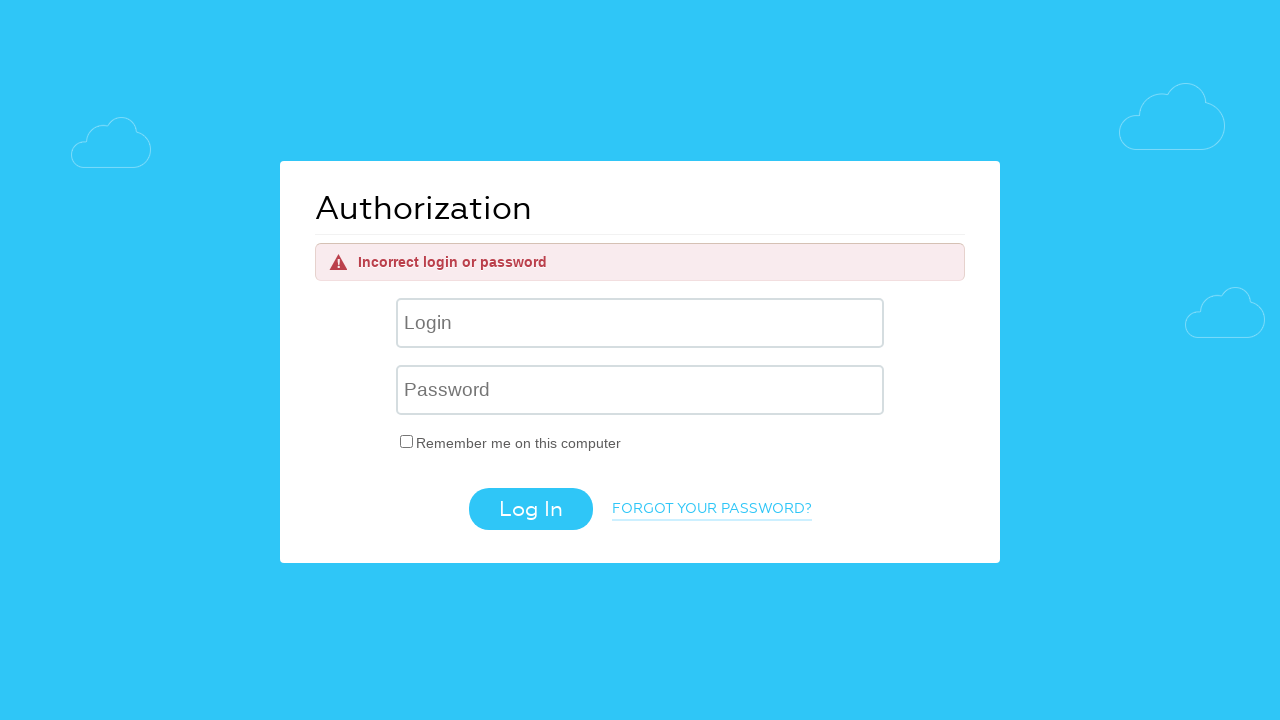

Error message element appeared on page
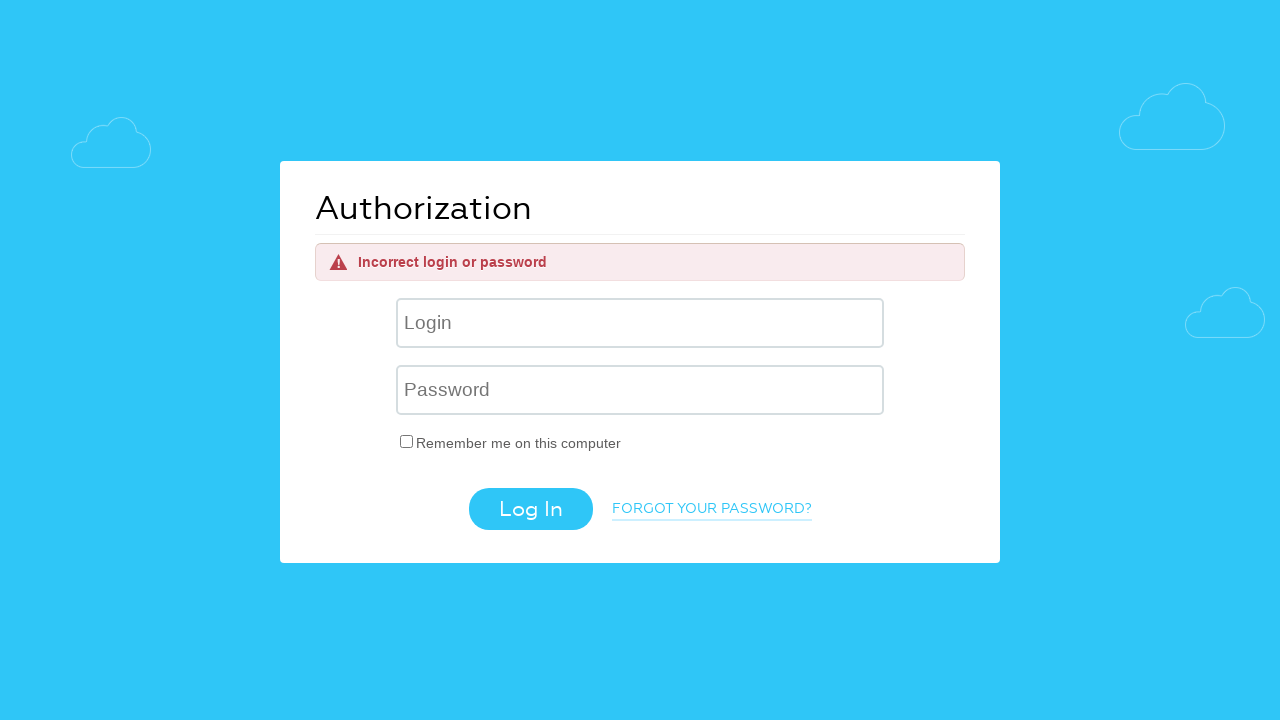

Retrieved error message text: 'Incorrect login or password'
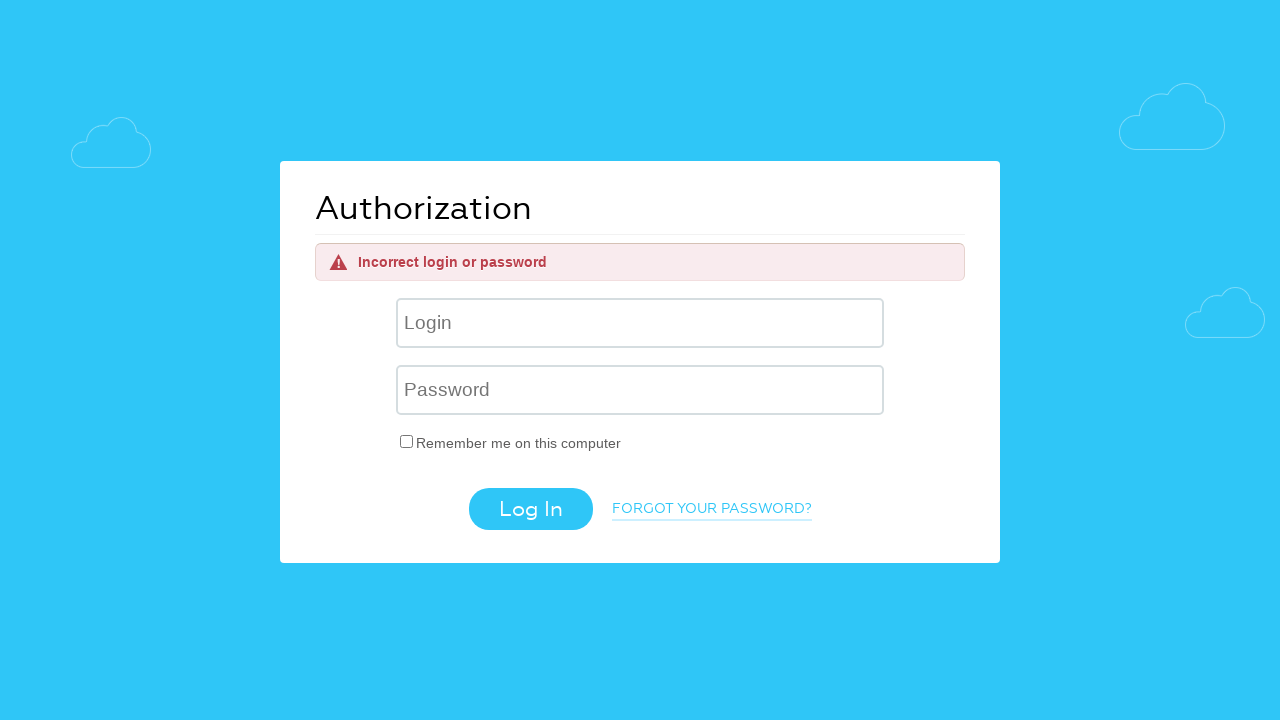

Verified error message matches expected text 'Incorrect login or password'
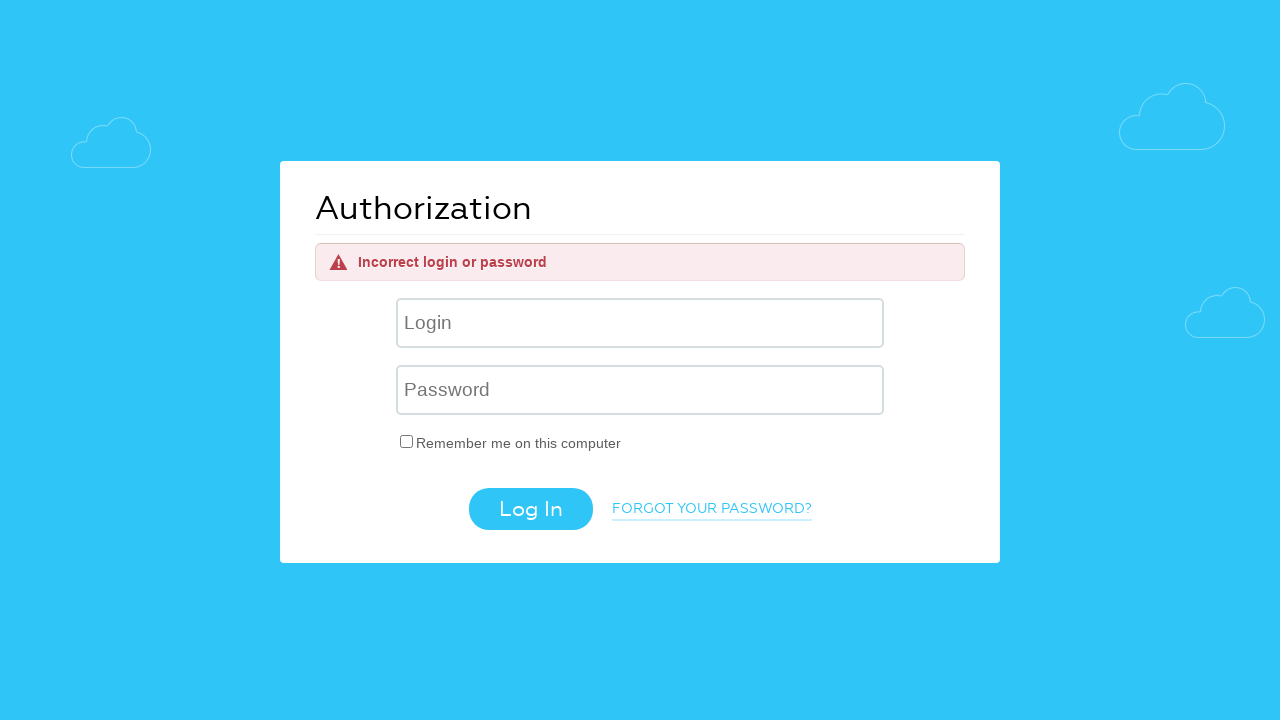

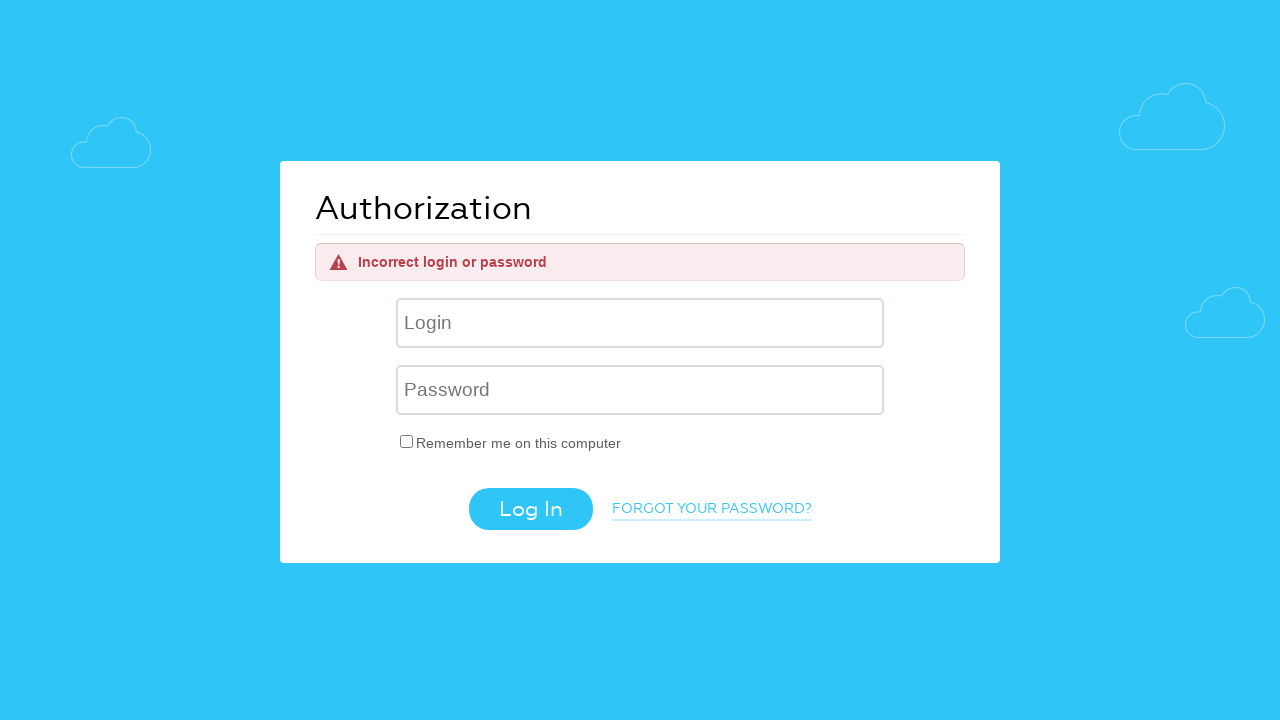